Navigates to an automation practice page and fills the autocomplete input field with text

Starting URL: https://www.rahulshettyacademy.com/AutomationPractice/

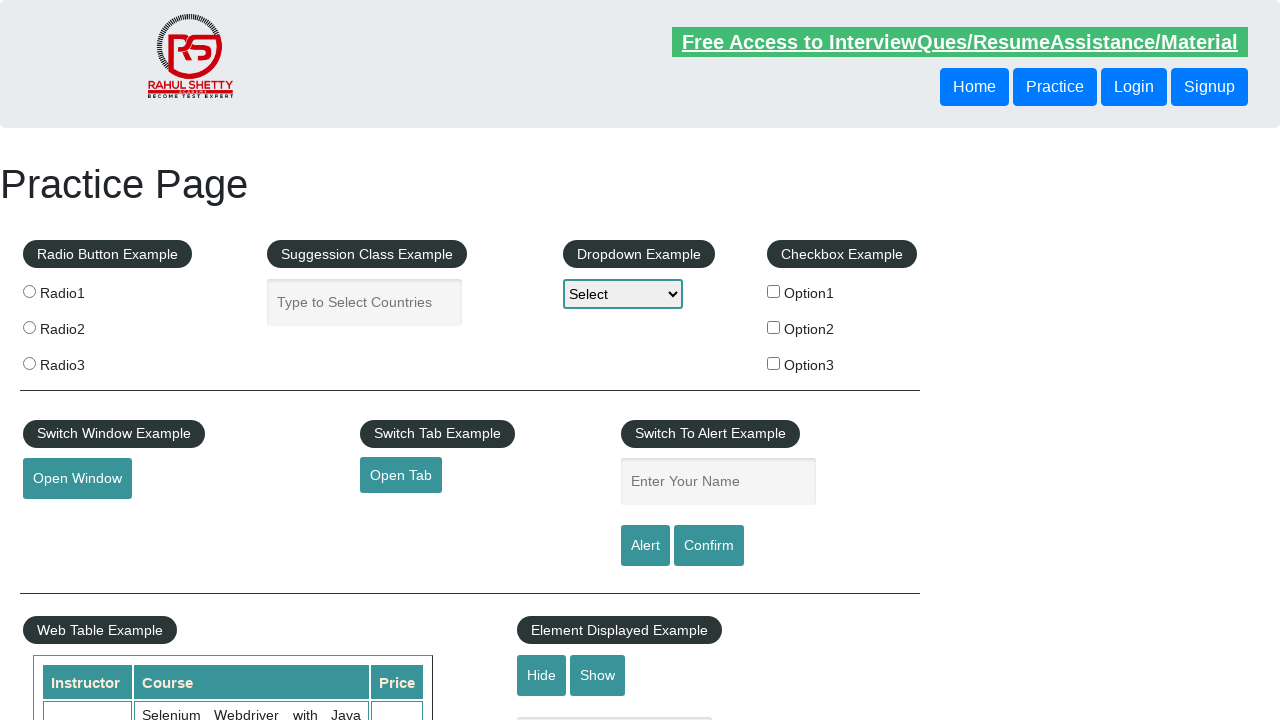

Navigated to automation practice page
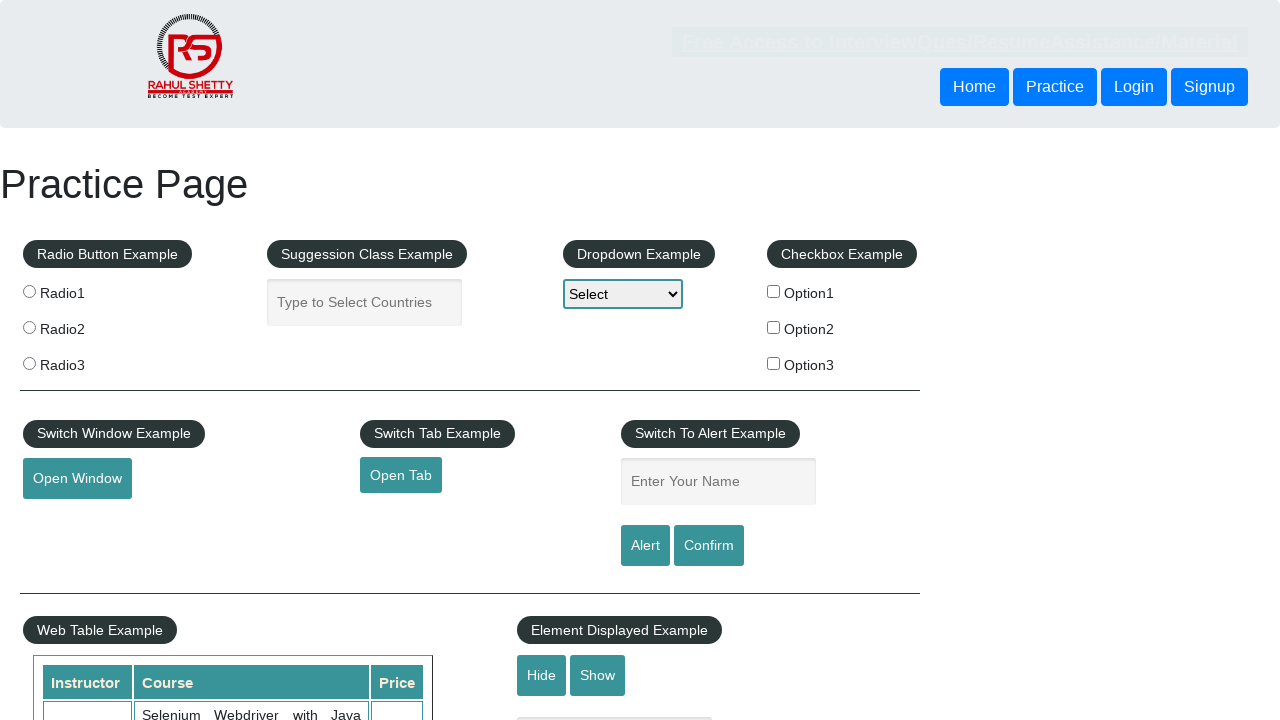

Filled autocomplete input field with 'Hello..' on #autocomplete
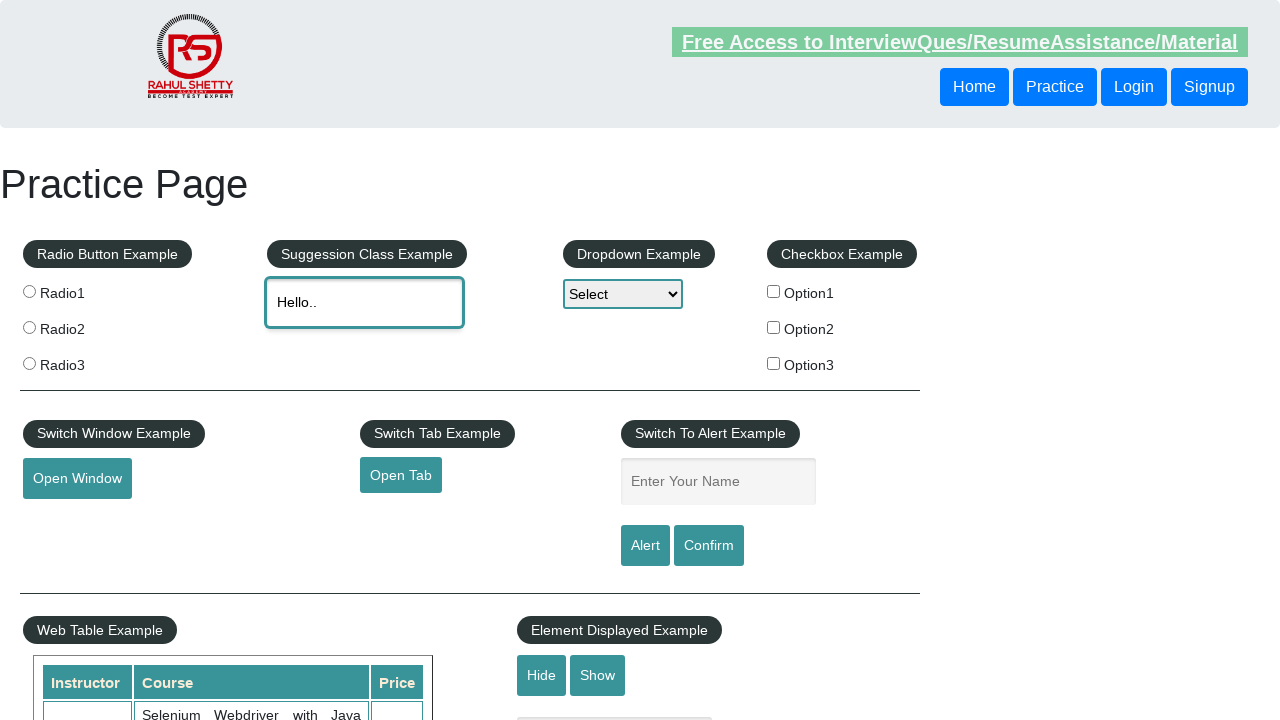

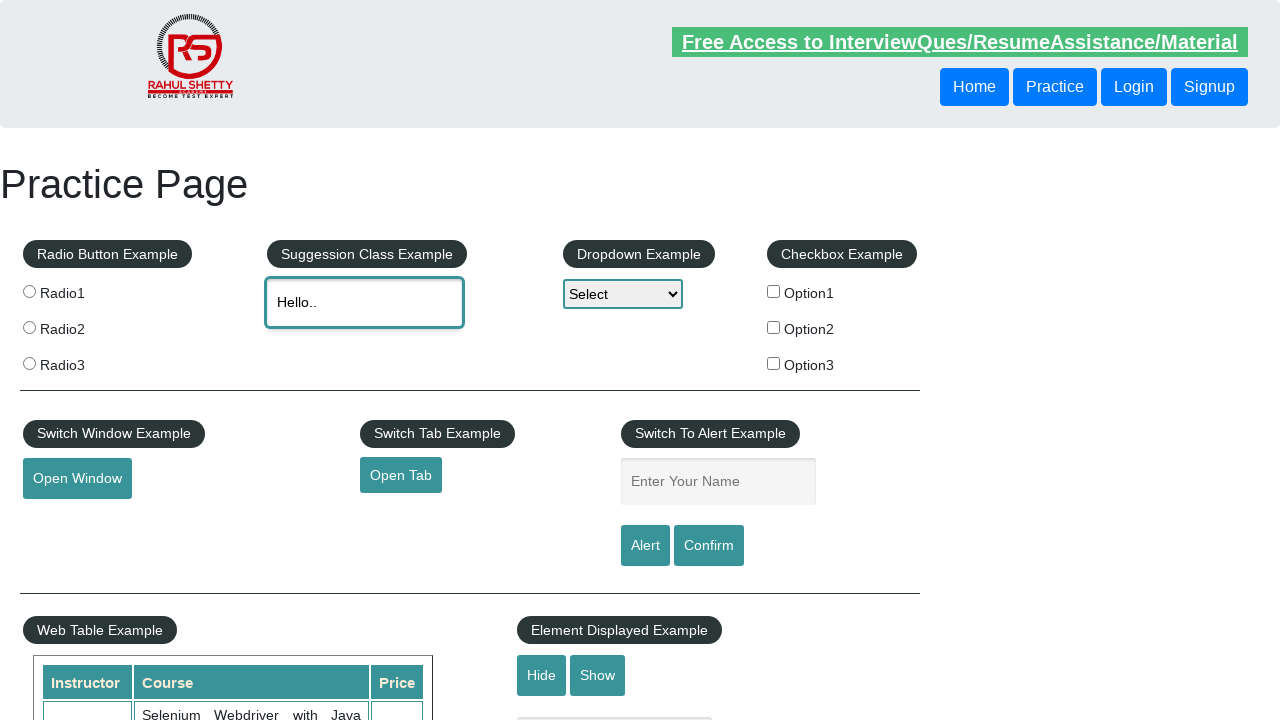